Navigates to Browse Languages > U category and counts that there are 25 language entries in the table

Starting URL: https://www.99-bottles-of-beer.net/

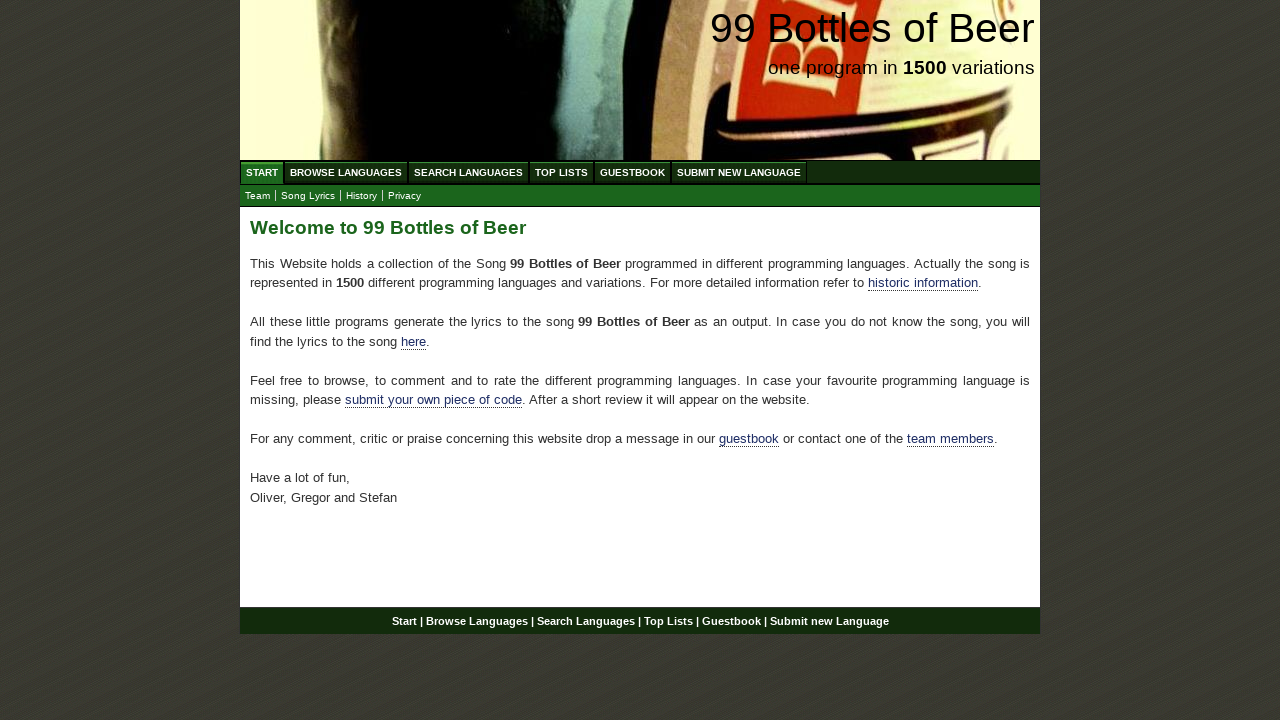

Clicked on Browse Languages menu at (346, 172) on a[href='/abc.html']
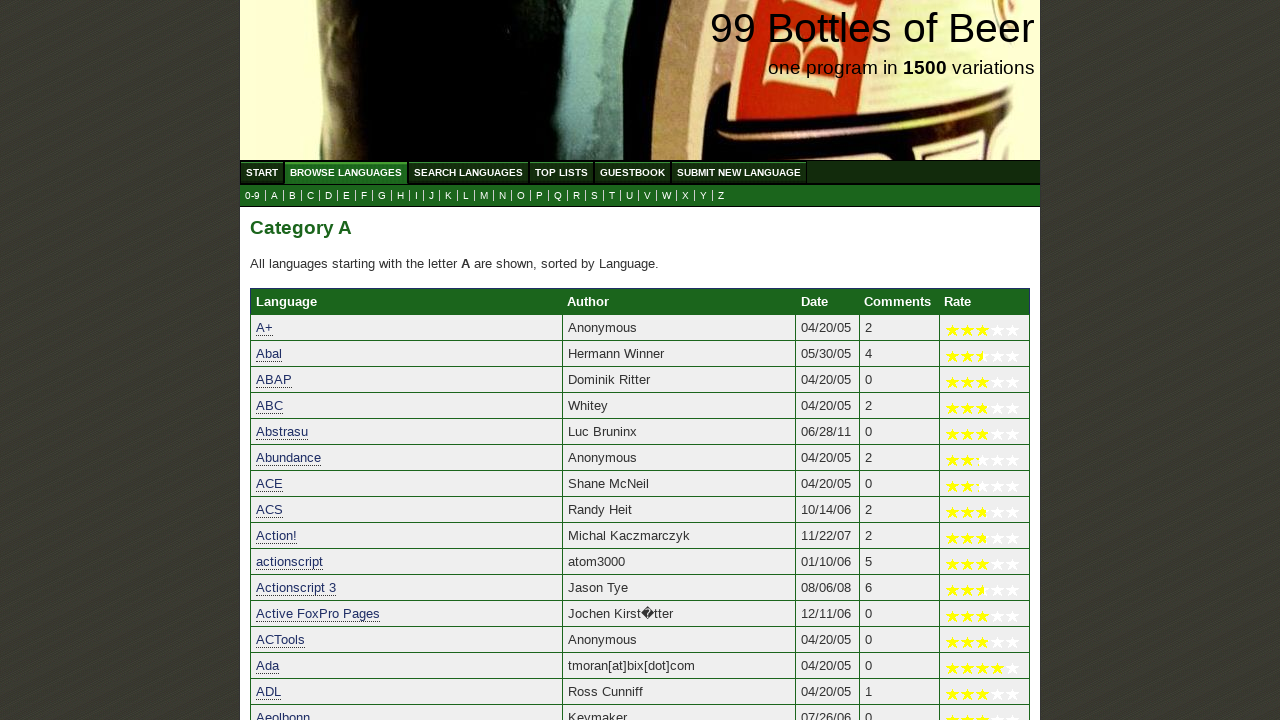

Clicked on U category submenu at (630, 196) on a[href='u.html']
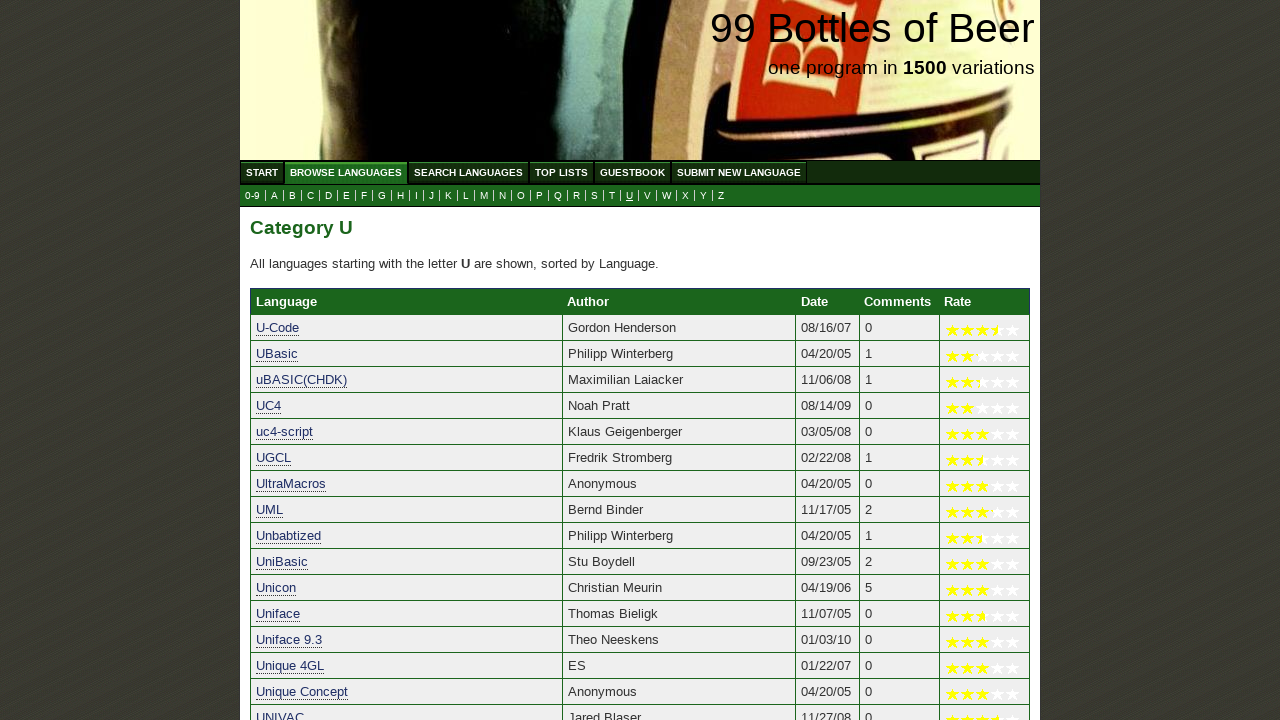

Located language table rows
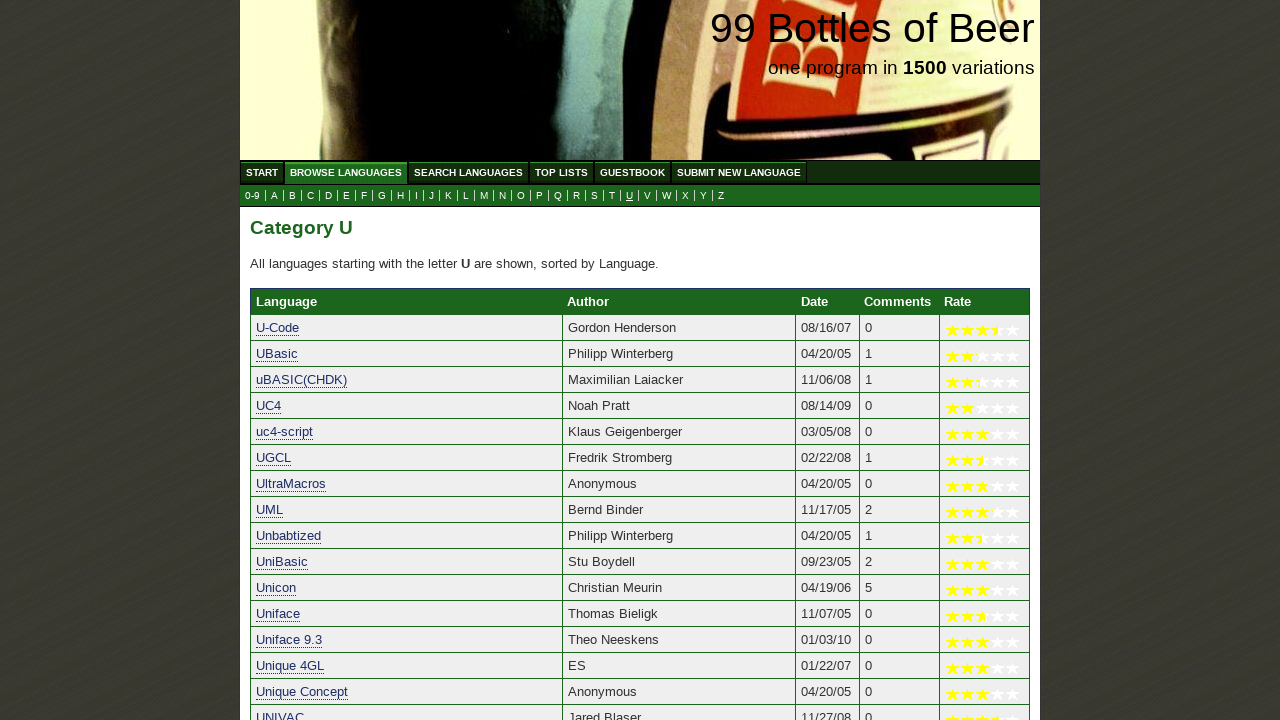

Verified that U category contains exactly 25 language entries
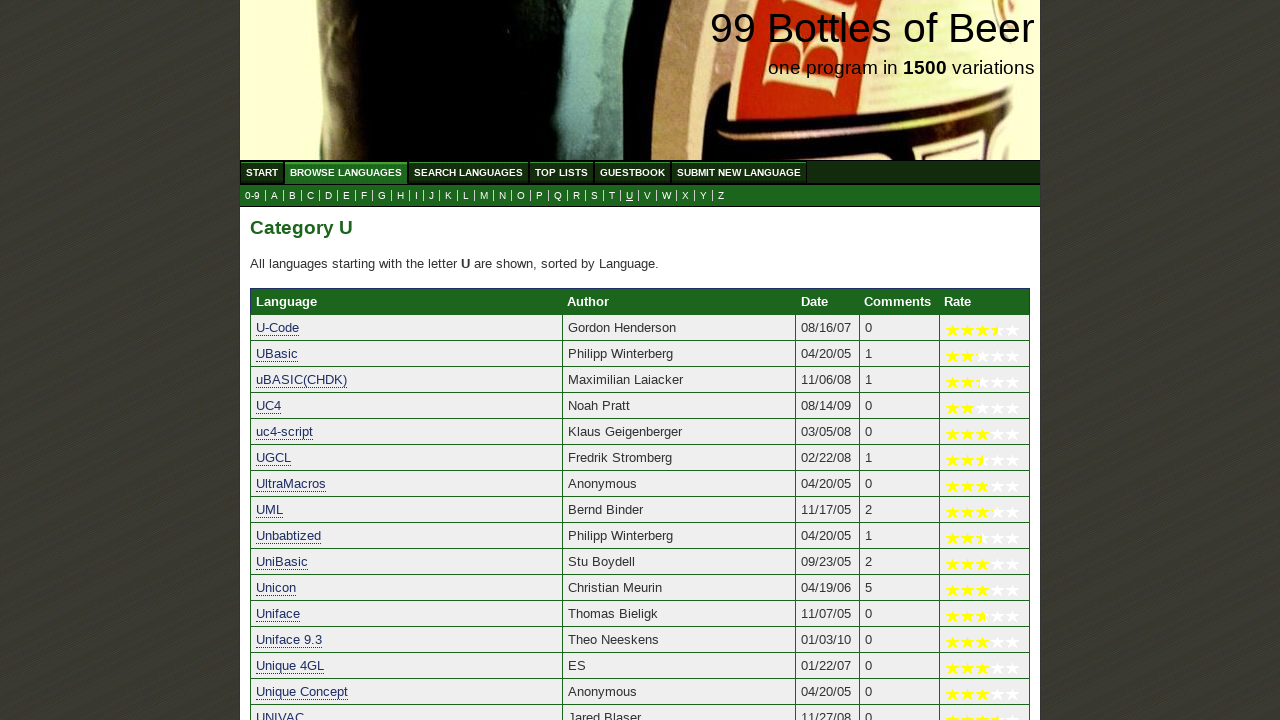

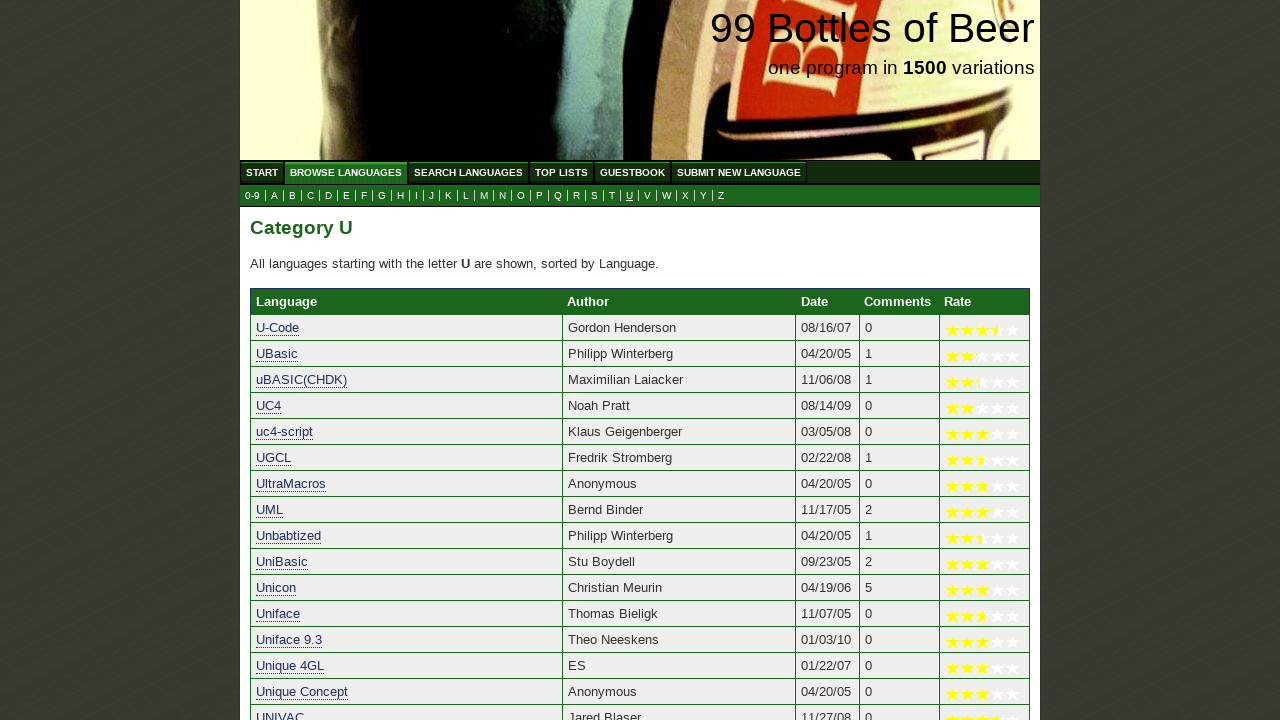